Tests that entered text is trimmed when editing a todo item

Starting URL: https://demo.playwright.dev/todomvc

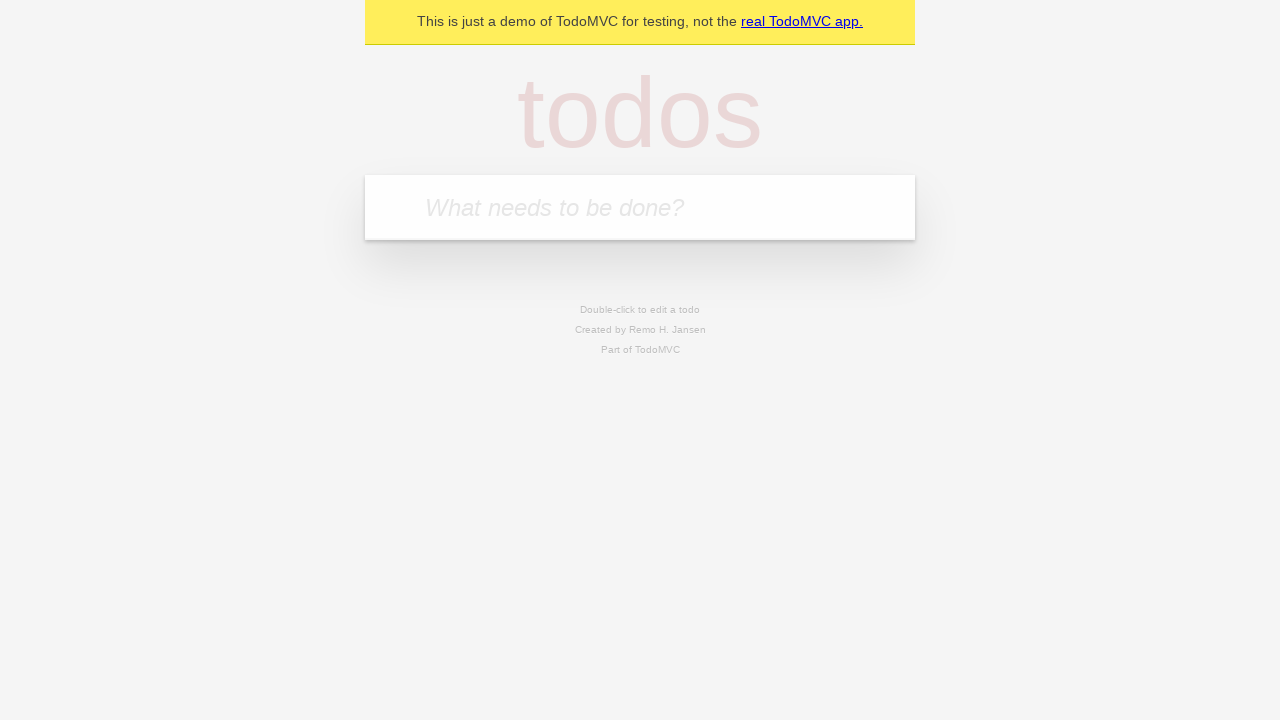

Filled todo input with 'buy some cheese' on internal:attr=[placeholder="What needs to be done?"i]
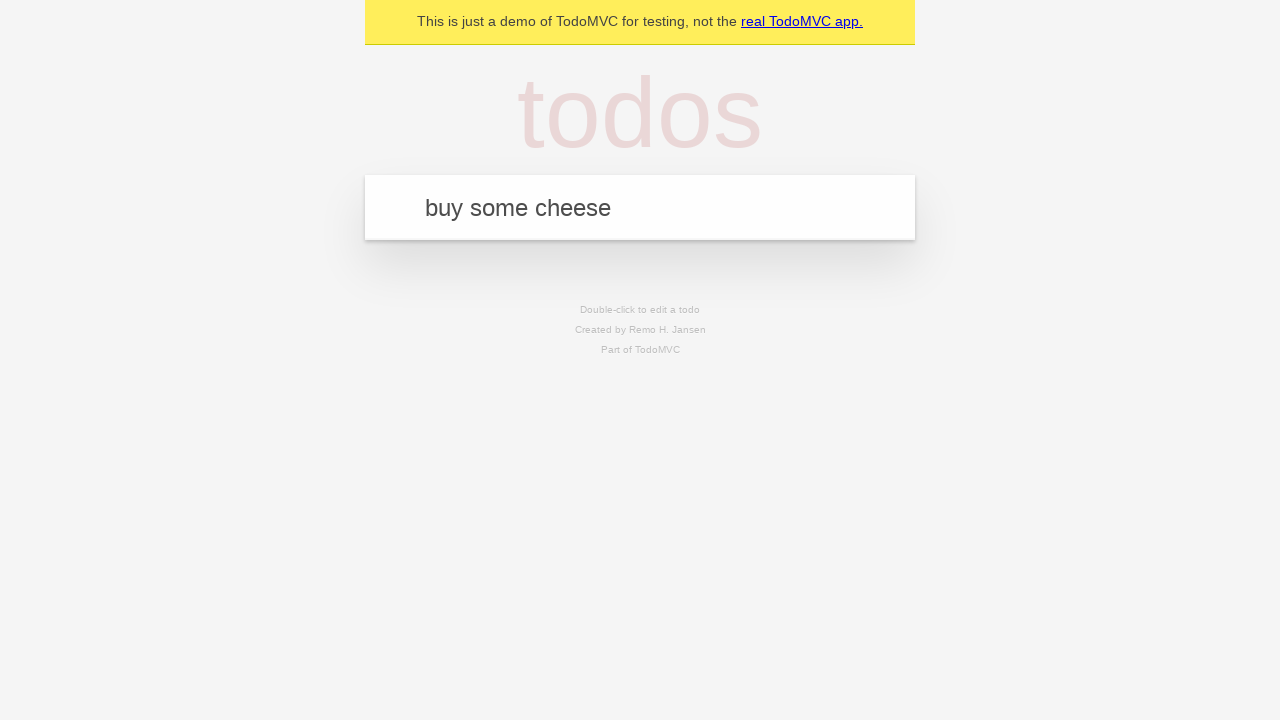

Pressed Enter to create first todo on internal:attr=[placeholder="What needs to be done?"i]
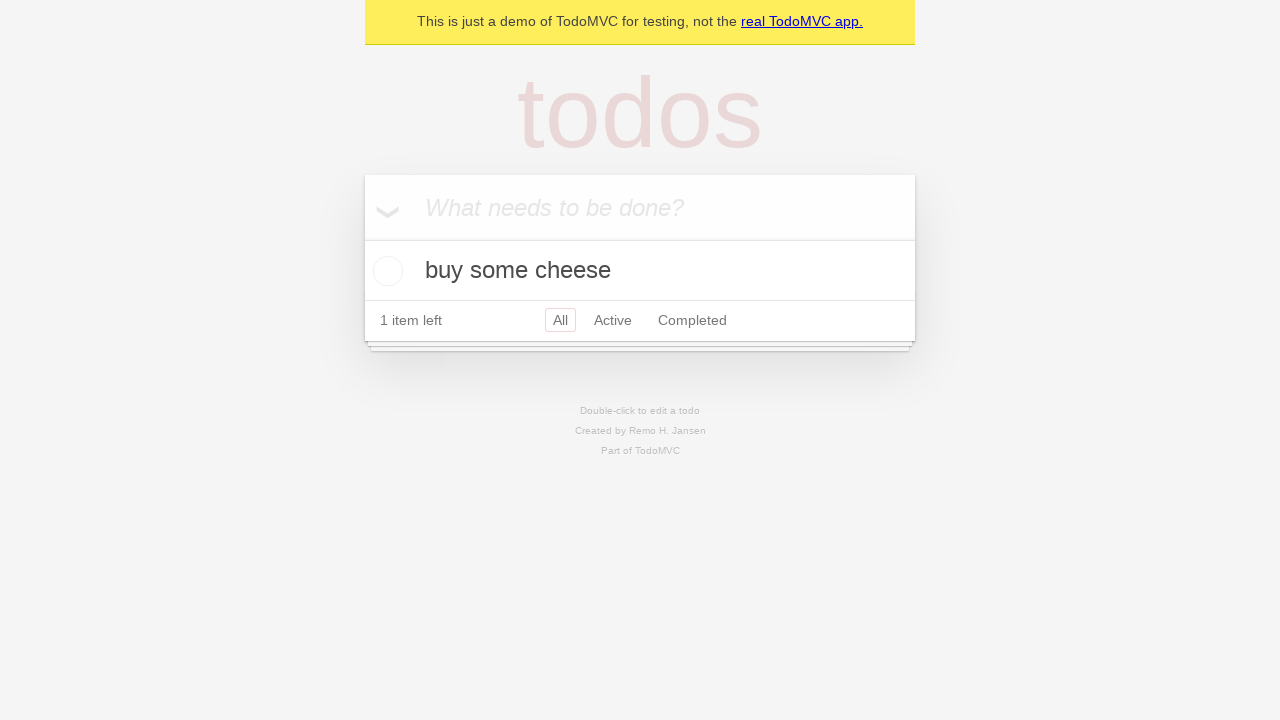

Filled todo input with 'feed the cat' on internal:attr=[placeholder="What needs to be done?"i]
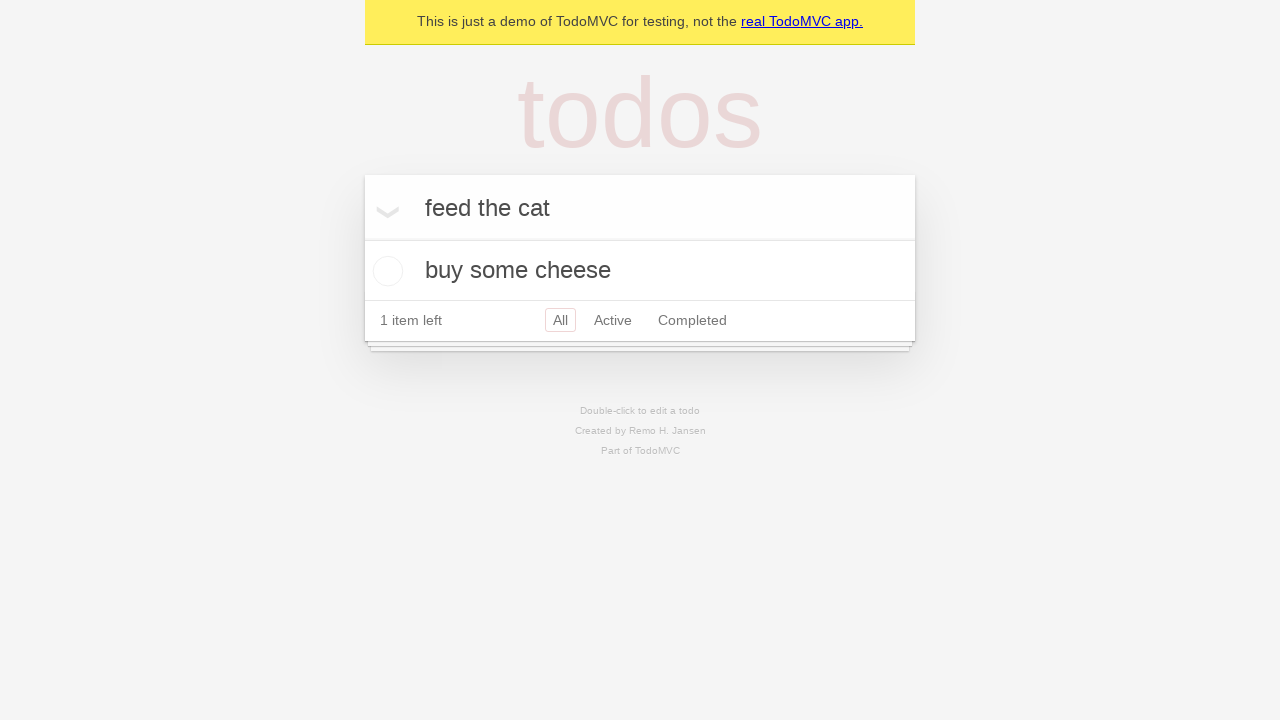

Pressed Enter to create second todo on internal:attr=[placeholder="What needs to be done?"i]
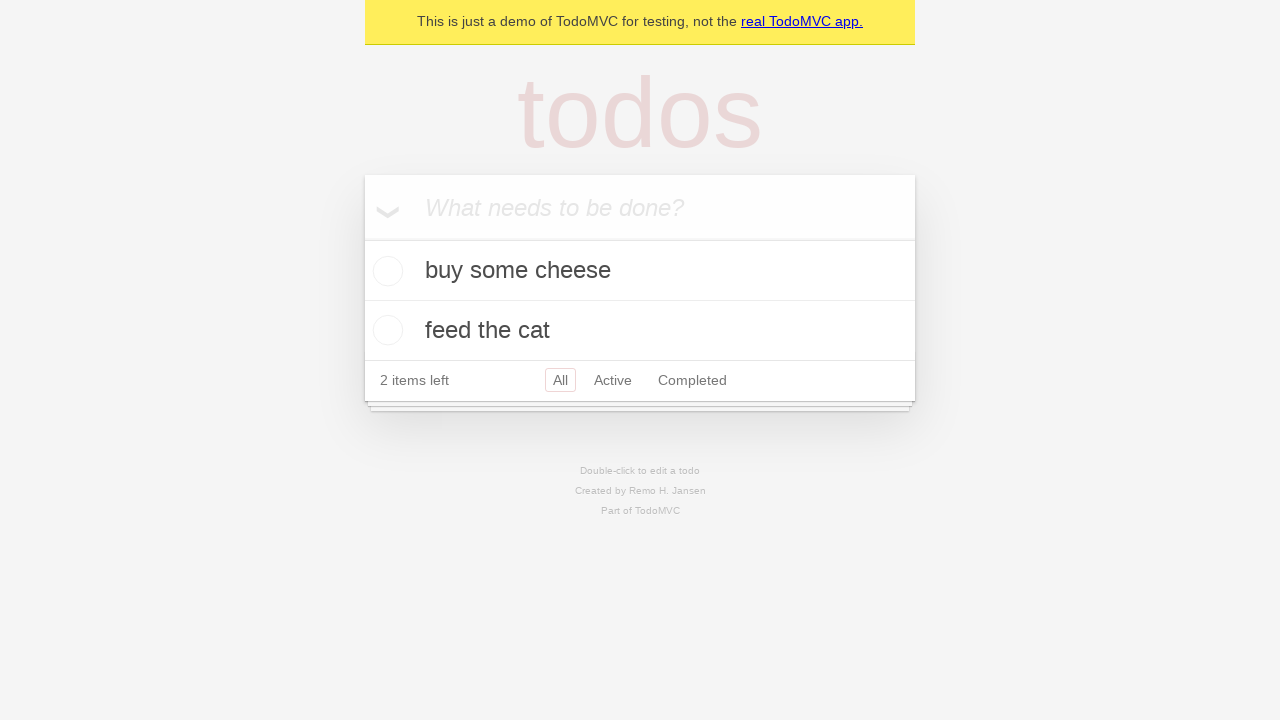

Filled todo input with 'book a doctors appointment' on internal:attr=[placeholder="What needs to be done?"i]
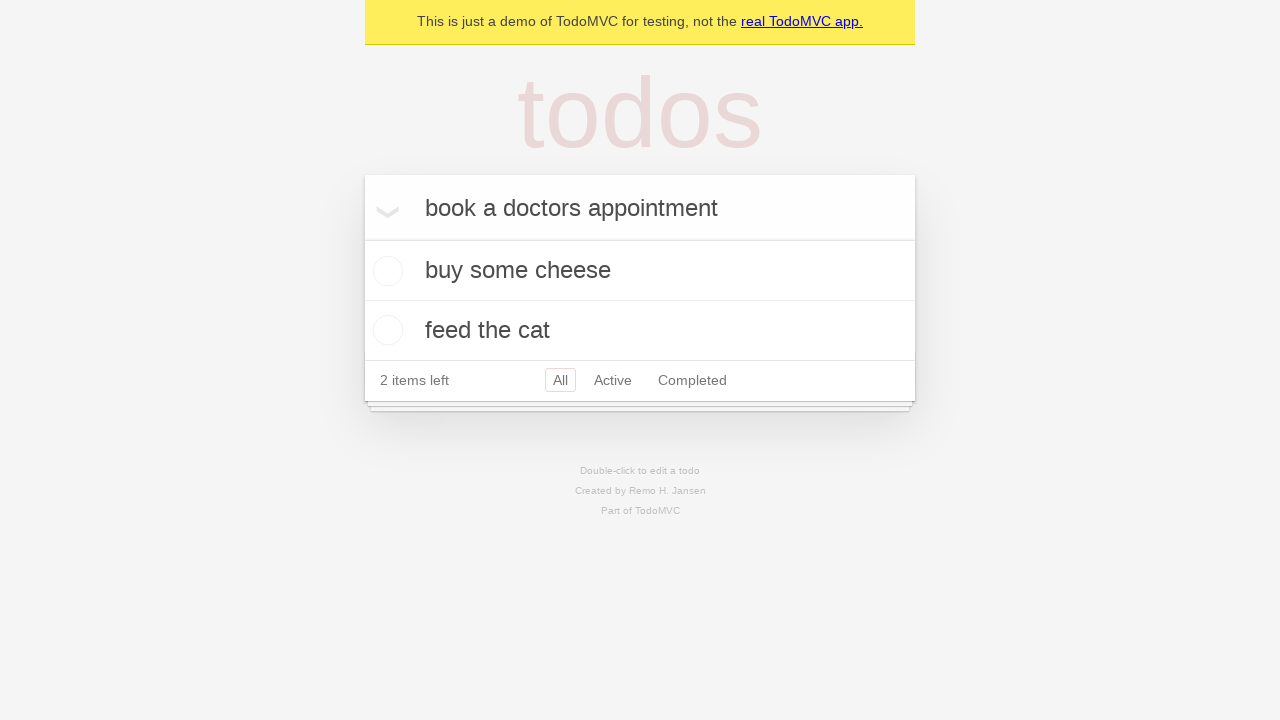

Pressed Enter to create third todo on internal:attr=[placeholder="What needs to be done?"i]
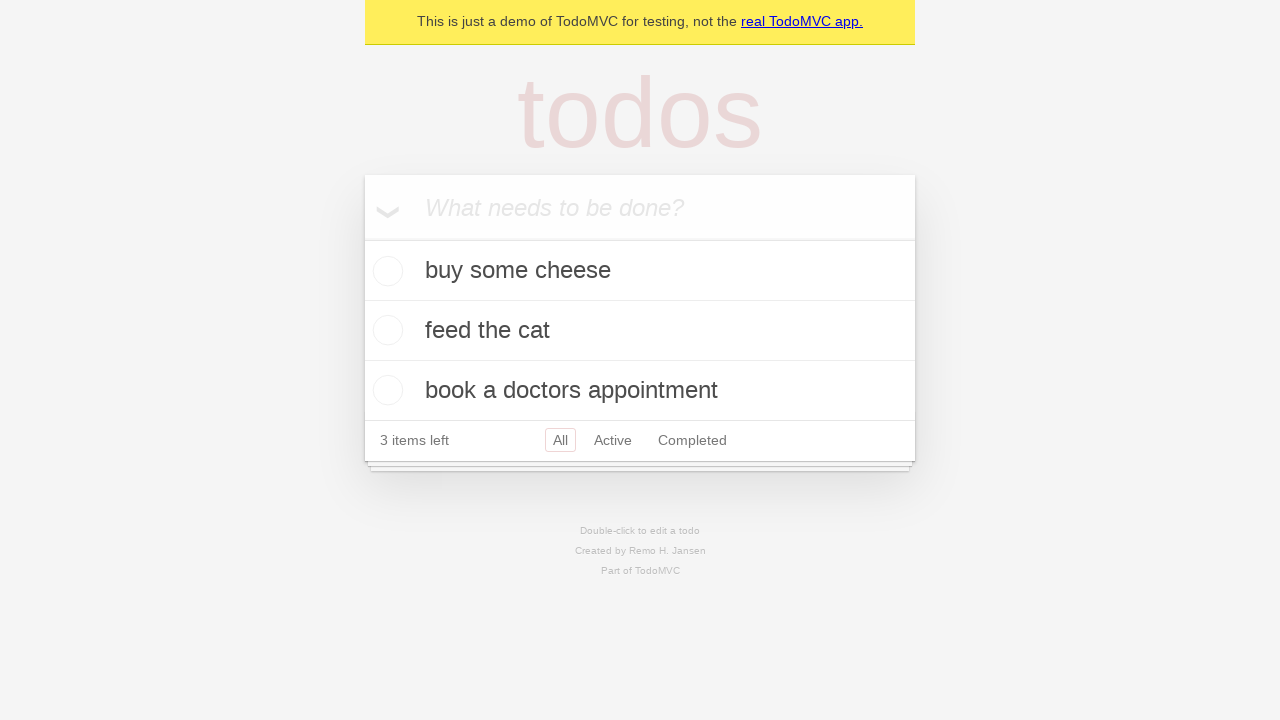

Waited for all three todos to be created
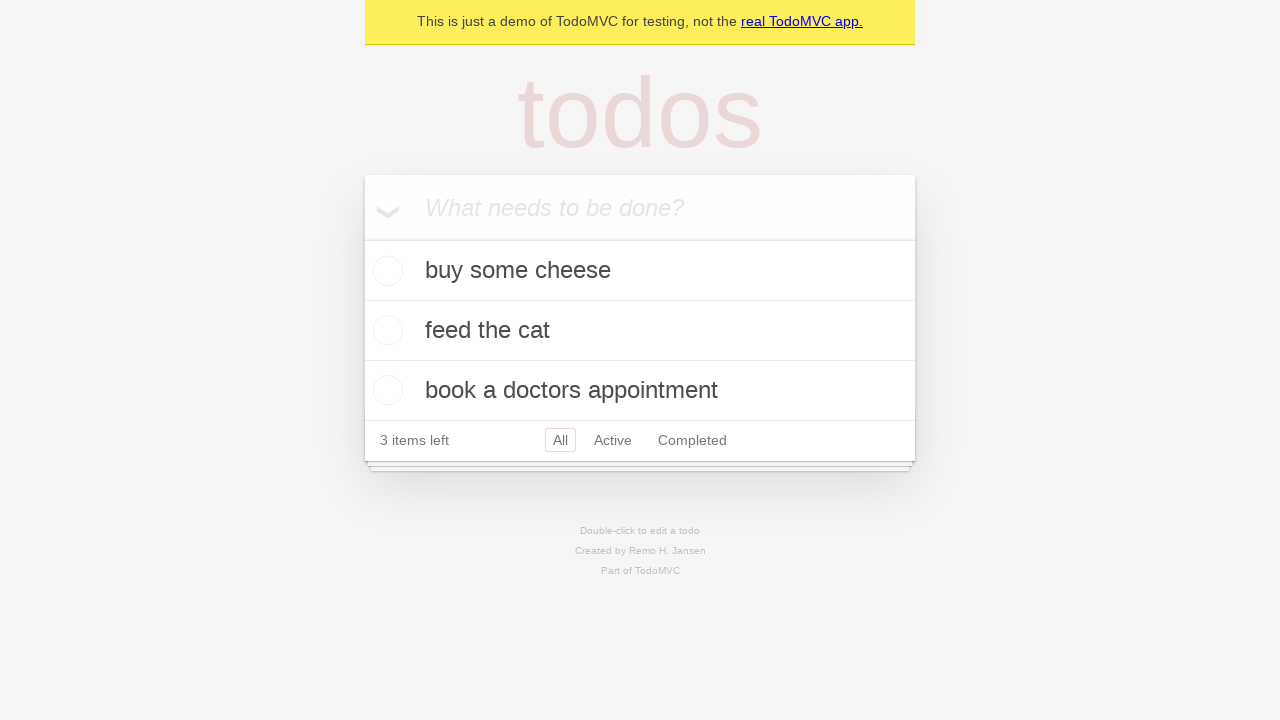

Double-clicked second todo item to enter edit mode at (640, 331) on internal:testid=[data-testid="todo-item"s] >> nth=1
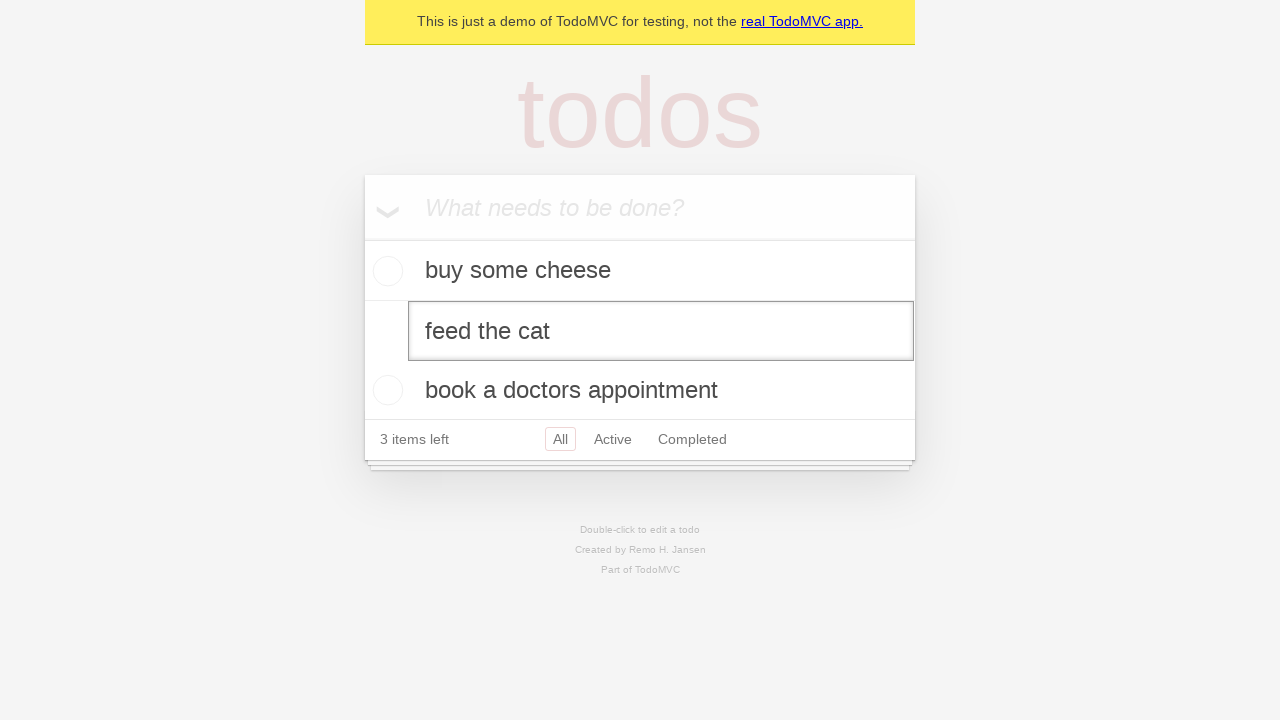

Filled edit field with text containing leading and trailing whitespace on internal:testid=[data-testid="todo-item"s] >> nth=1 >> internal:role=textbox[nam
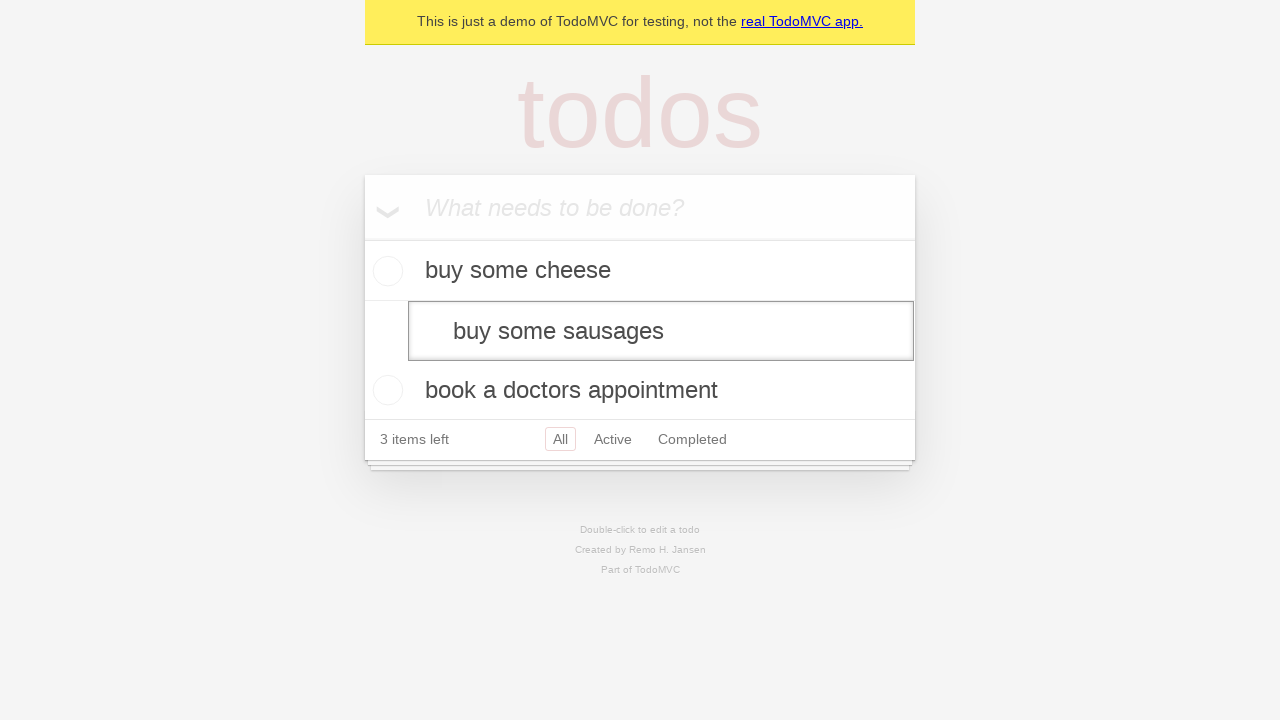

Pressed Enter to confirm edit and verify text is trimmed on internal:testid=[data-testid="todo-item"s] >> nth=1 >> internal:role=textbox[nam
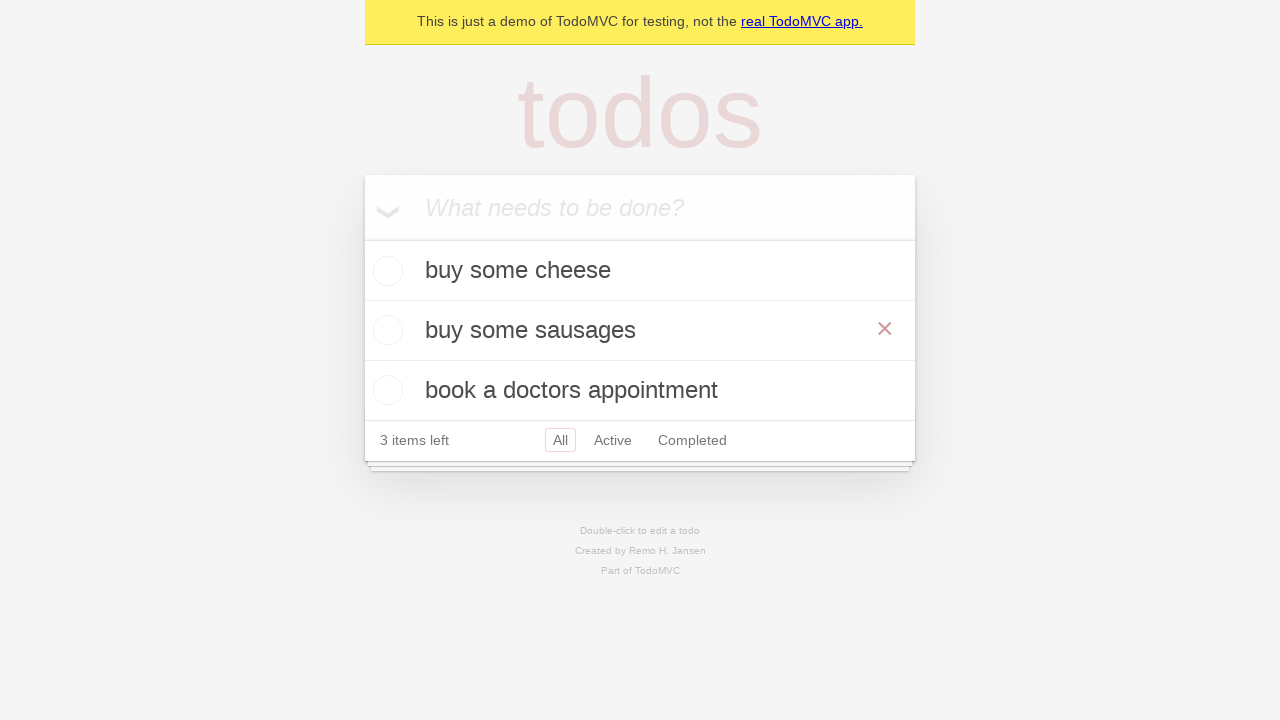

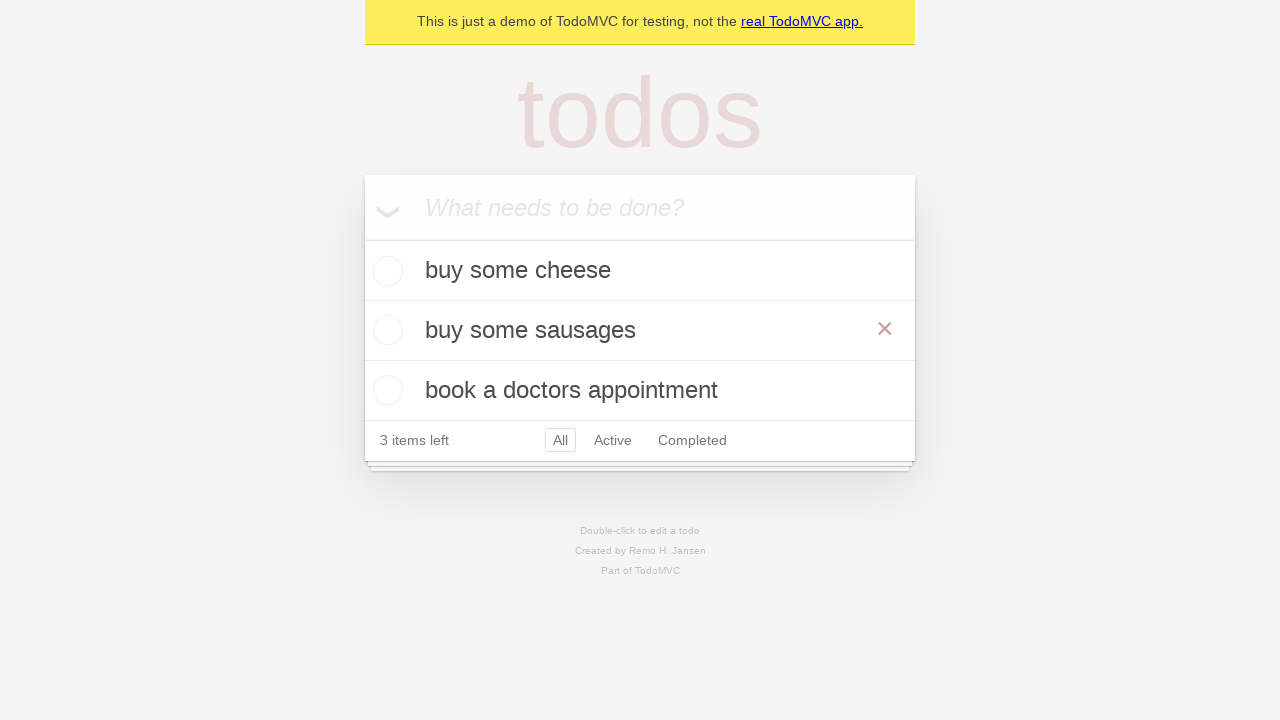